Waits for price to reach $100, clicks book button, solves a math problem and submits the answer

Starting URL: http://suninjuly.github.io/explicit_wait2.html

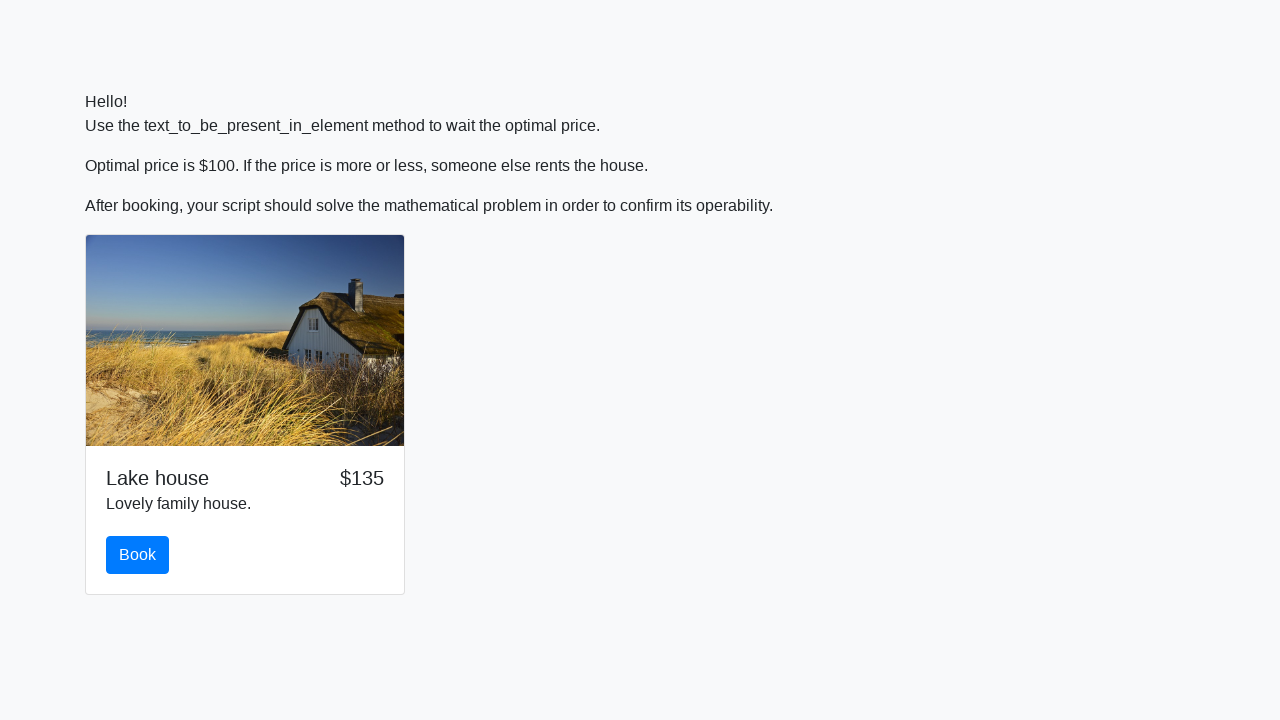

Waited for price to reach $100
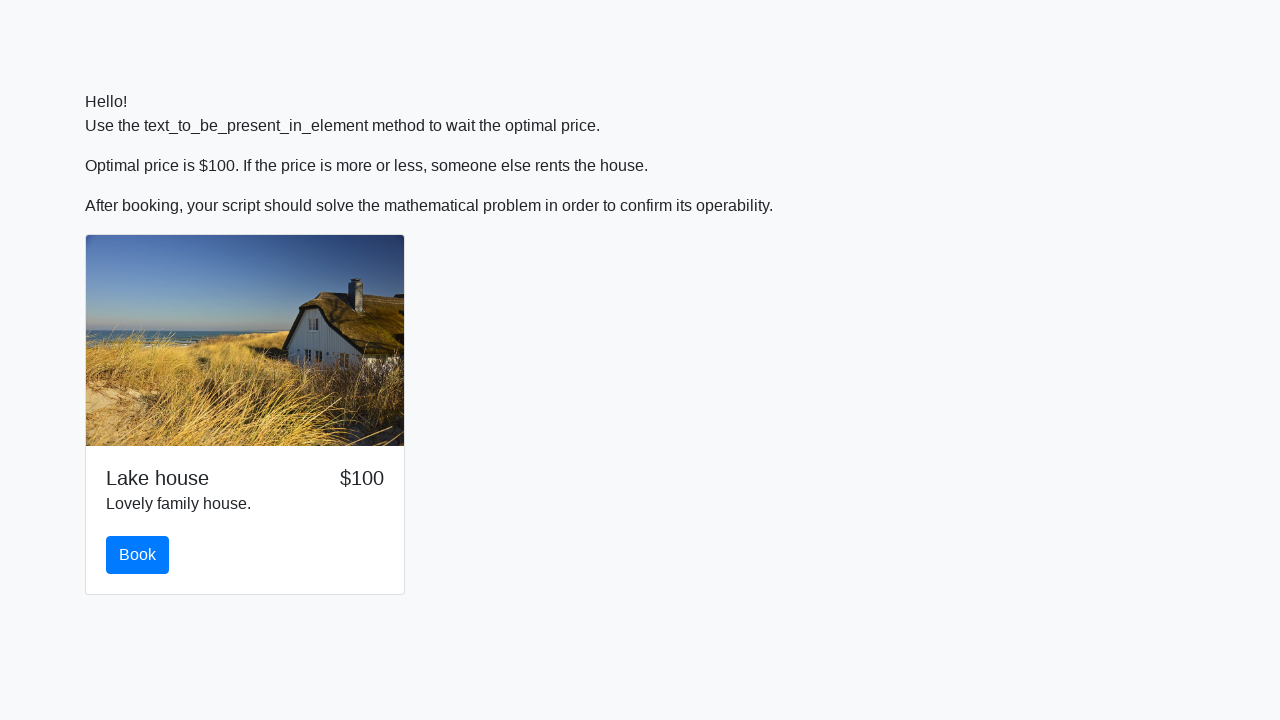

Clicked book button at (138, 555) on #book
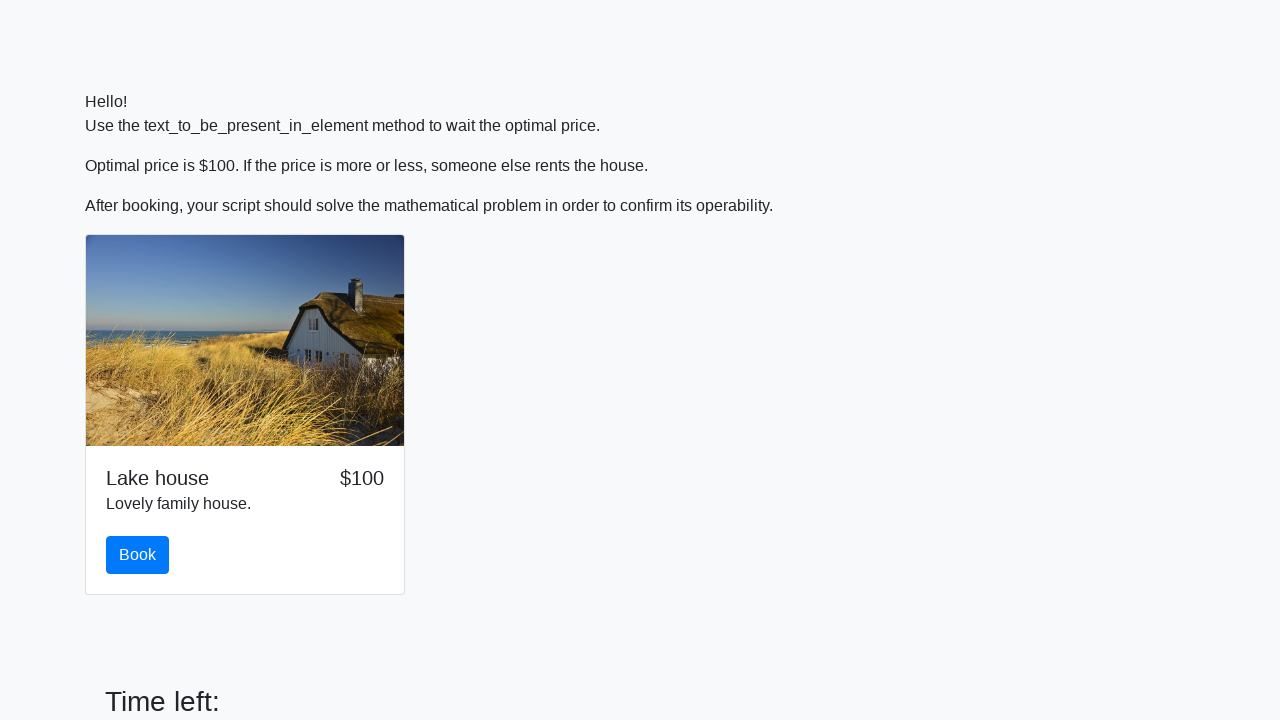

Retrieved input value for calculation: 950
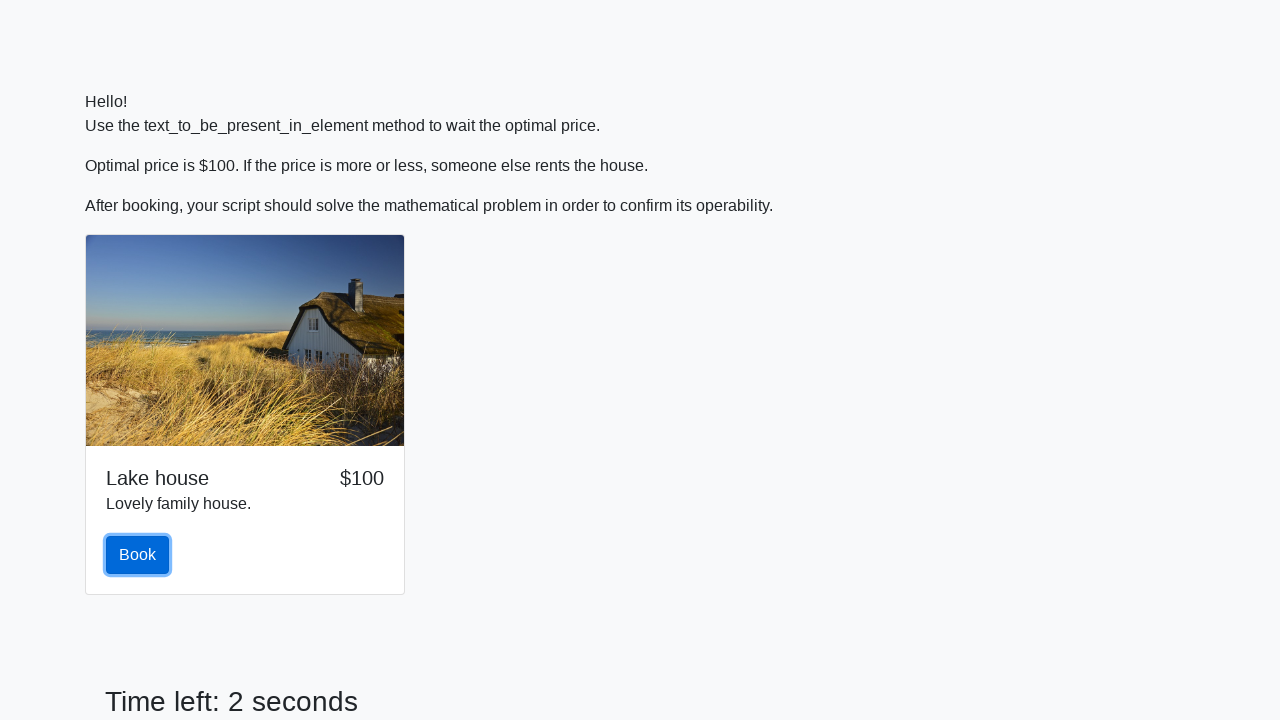

Calculated answer using math formula: 2.4288280230302446
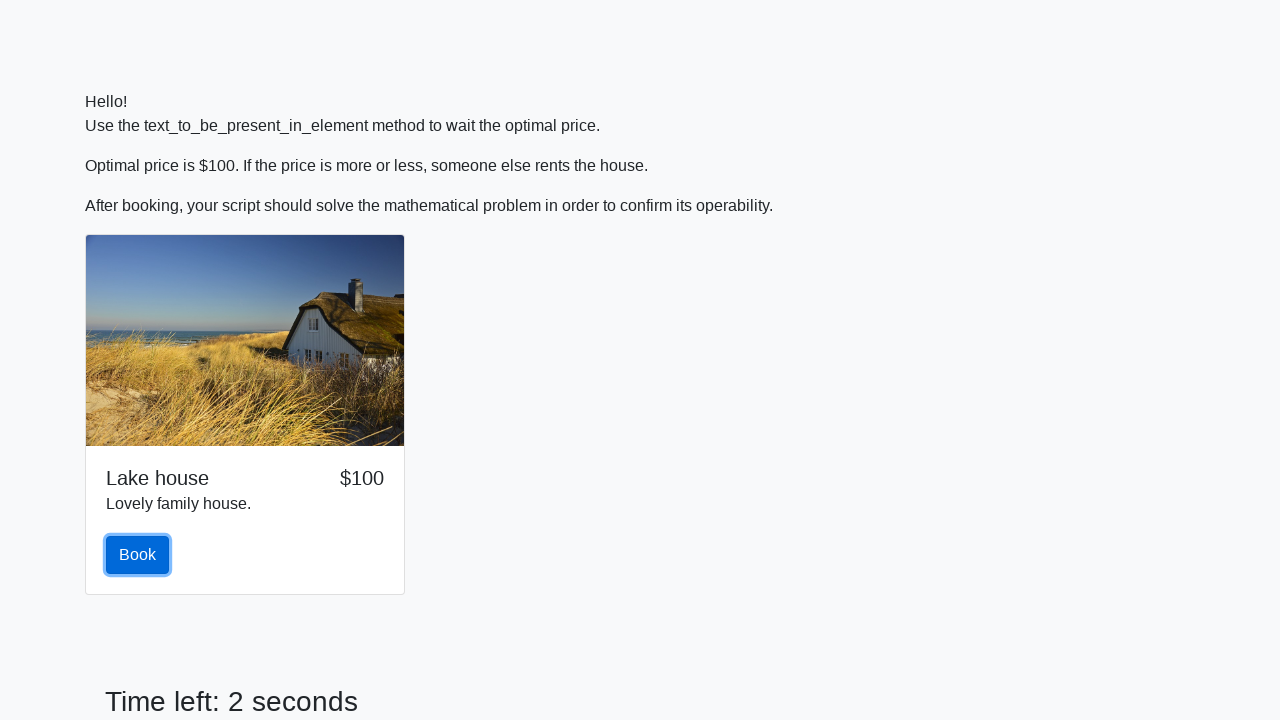

Filled answer field with calculated result on #answer
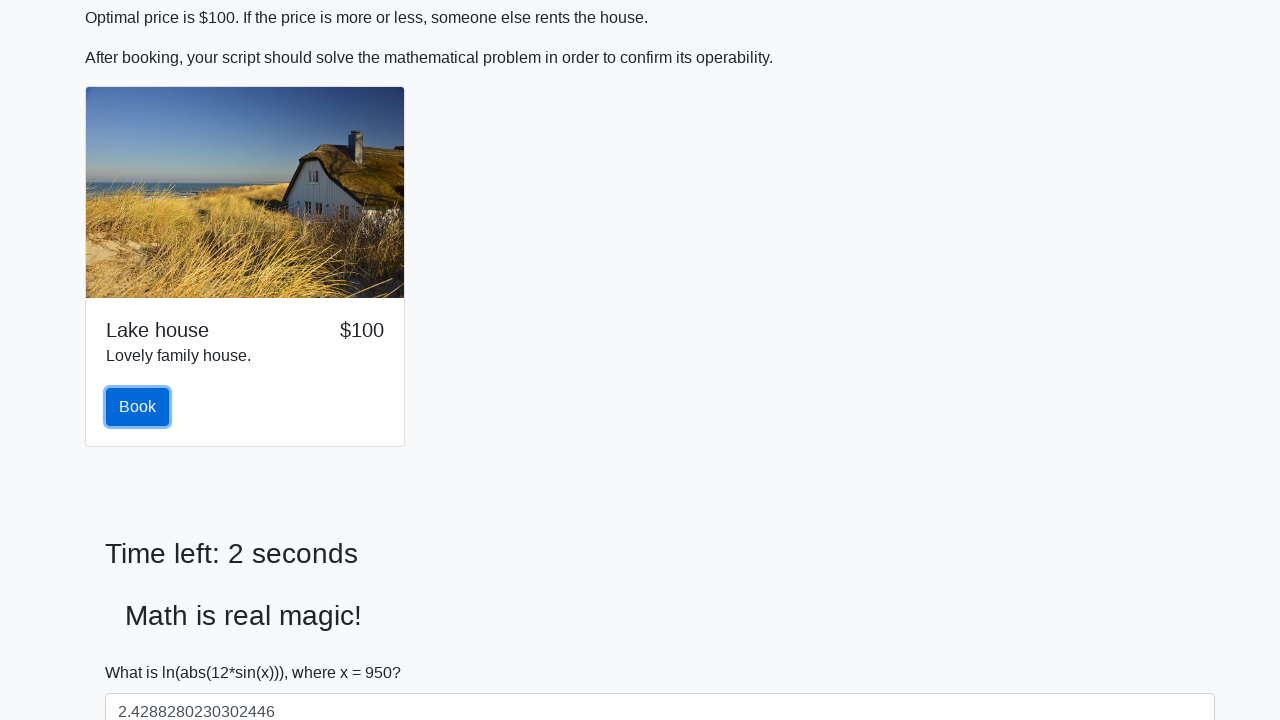

Submitted the form at (143, 651) on button[type='submit']
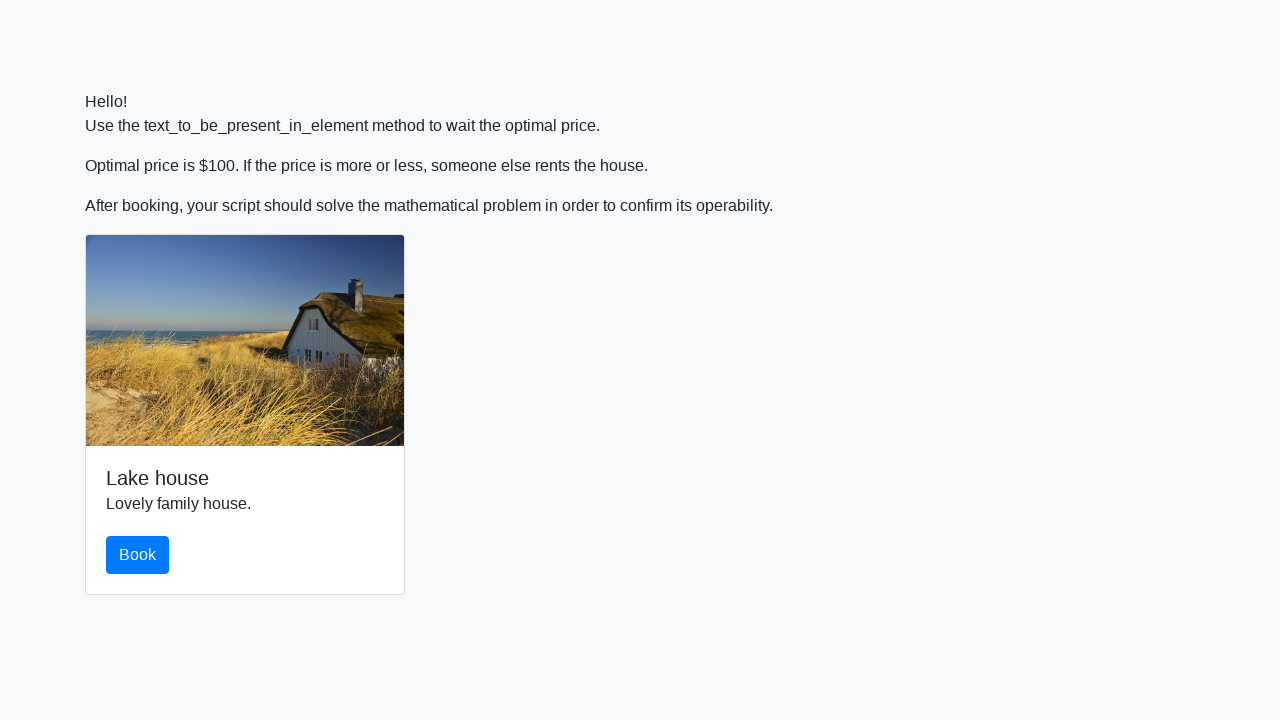

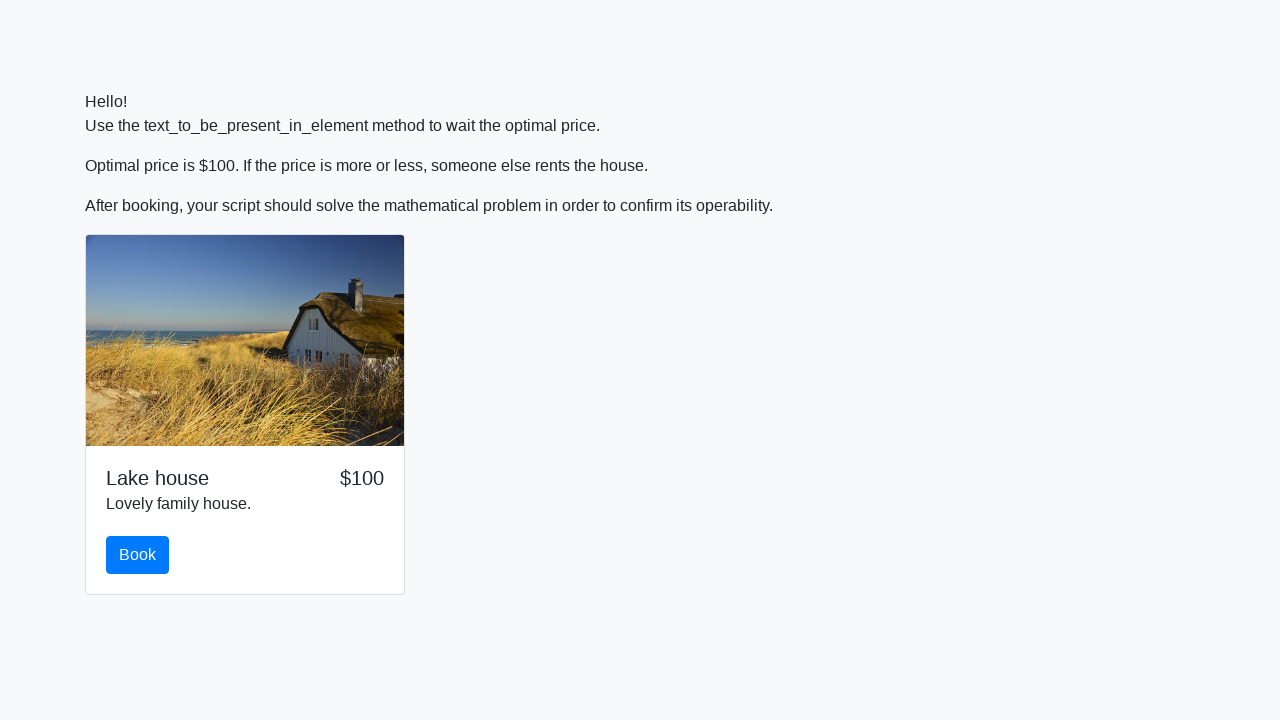